Tests the left menu navigation by clicking on "Материнские платы" (Motherboards) link and verifying that the category page loads correctly with expected elements like the logo, search box, section headers, and brand links.

Starting URL: https://3dnews.ru/

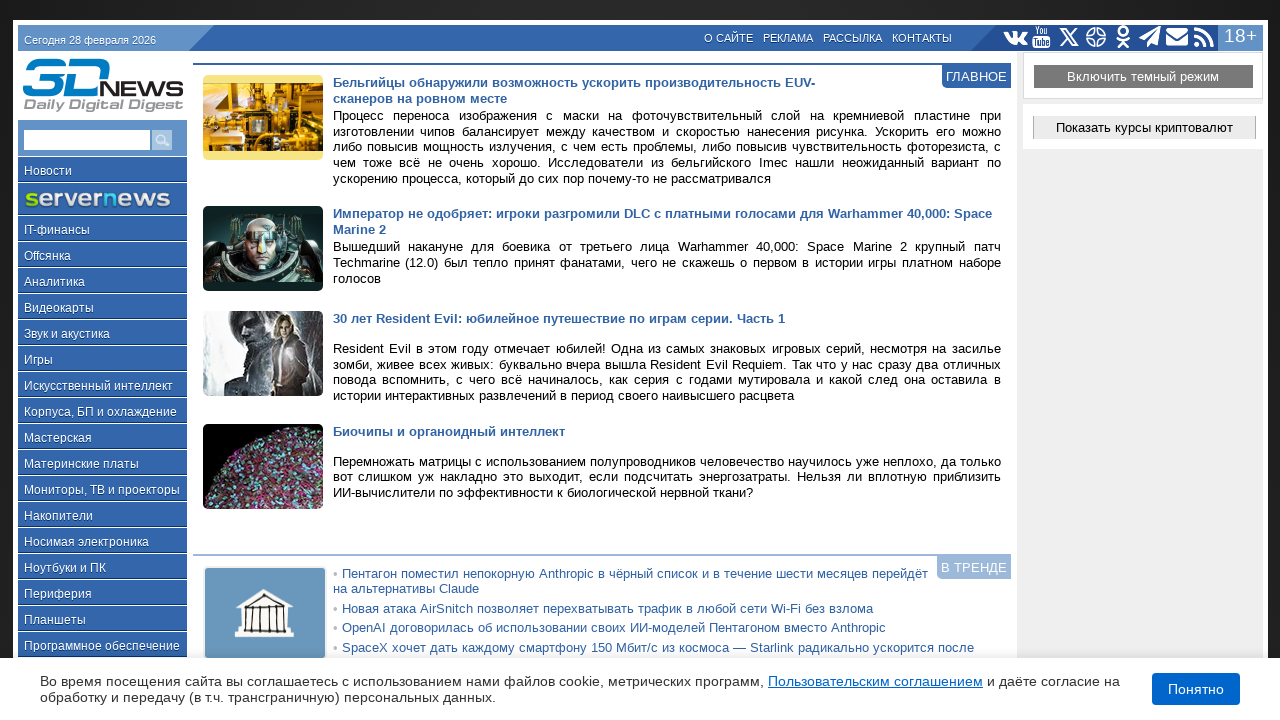

Clicked on 'Материнские платы' (Motherboards) link in the left menu at (102, 463) on a:has-text('Материнские платы')
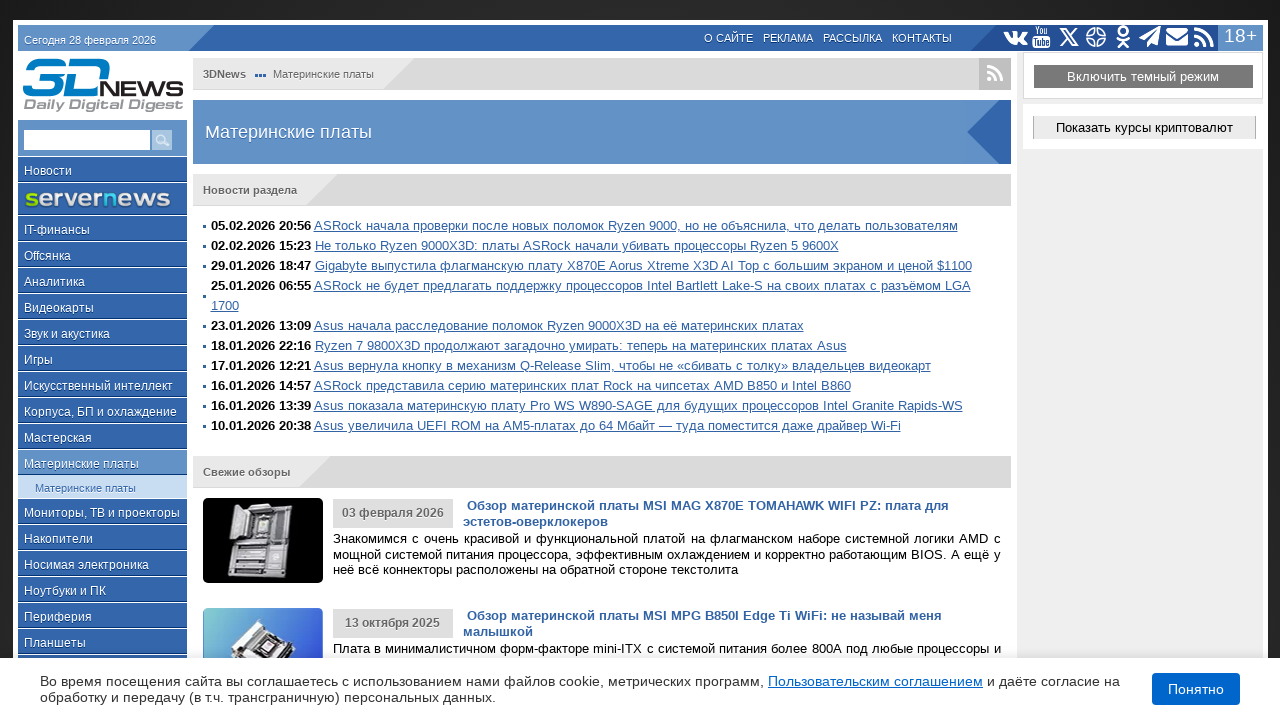

Page loaded and domcontentloaded state reached
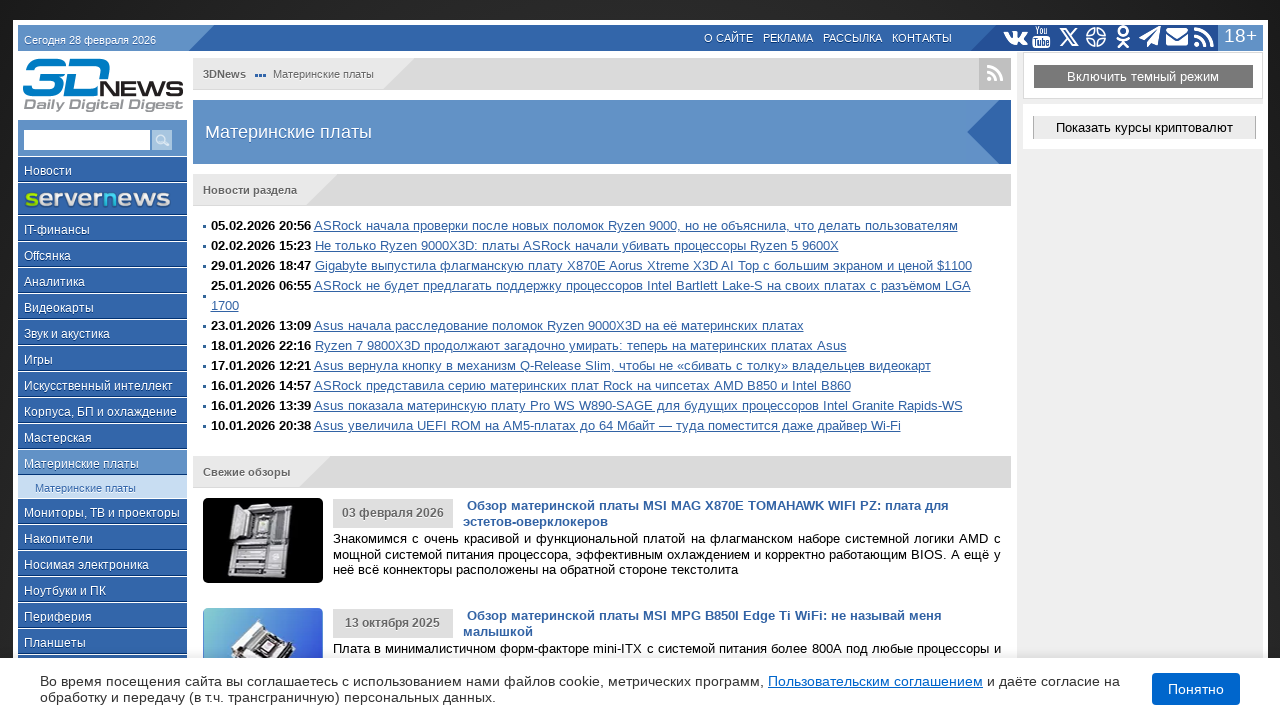

Logo 'логотип 3DNews' found on the page
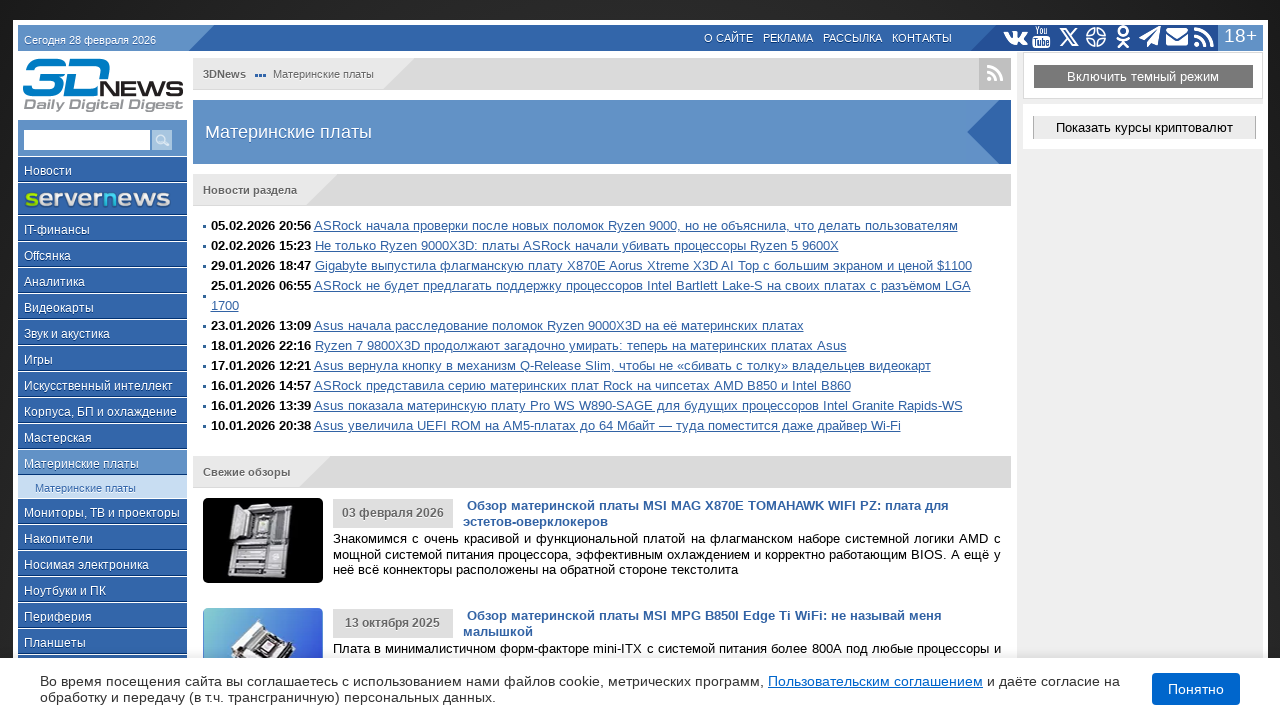

Search box with id 'search-text' found on the page
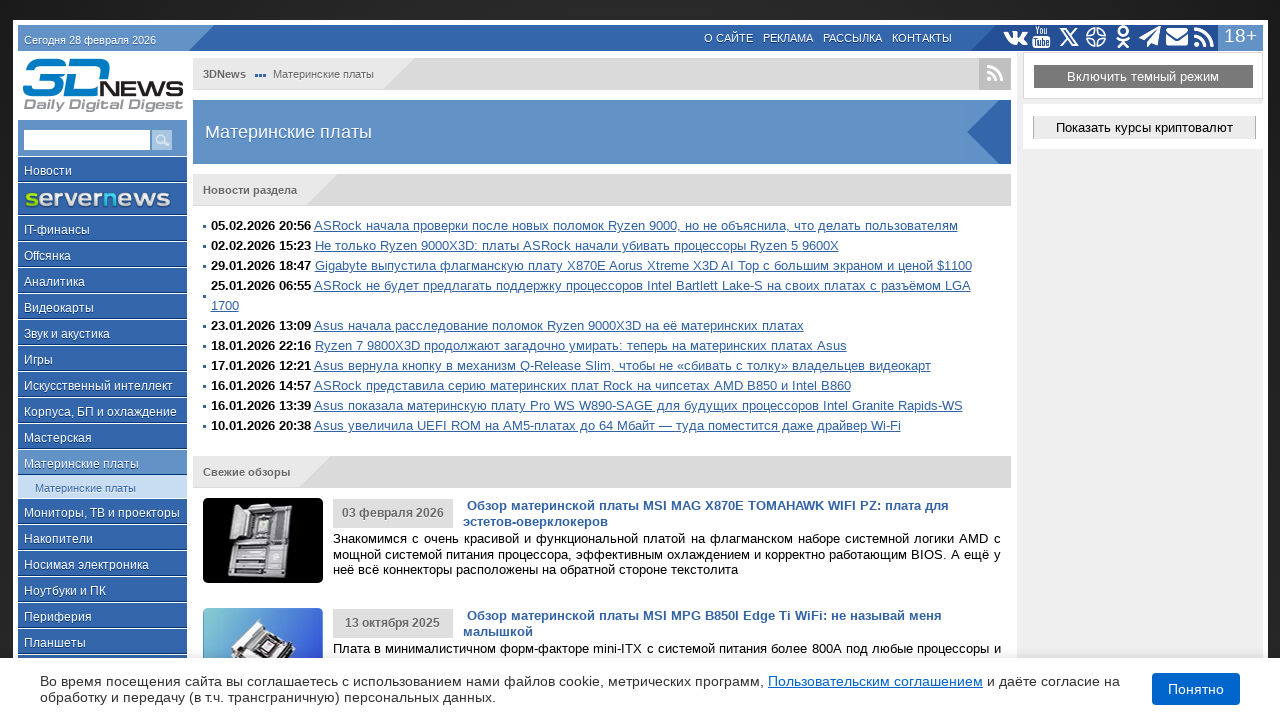

Section headers with class 'span.left.strong' found on the page
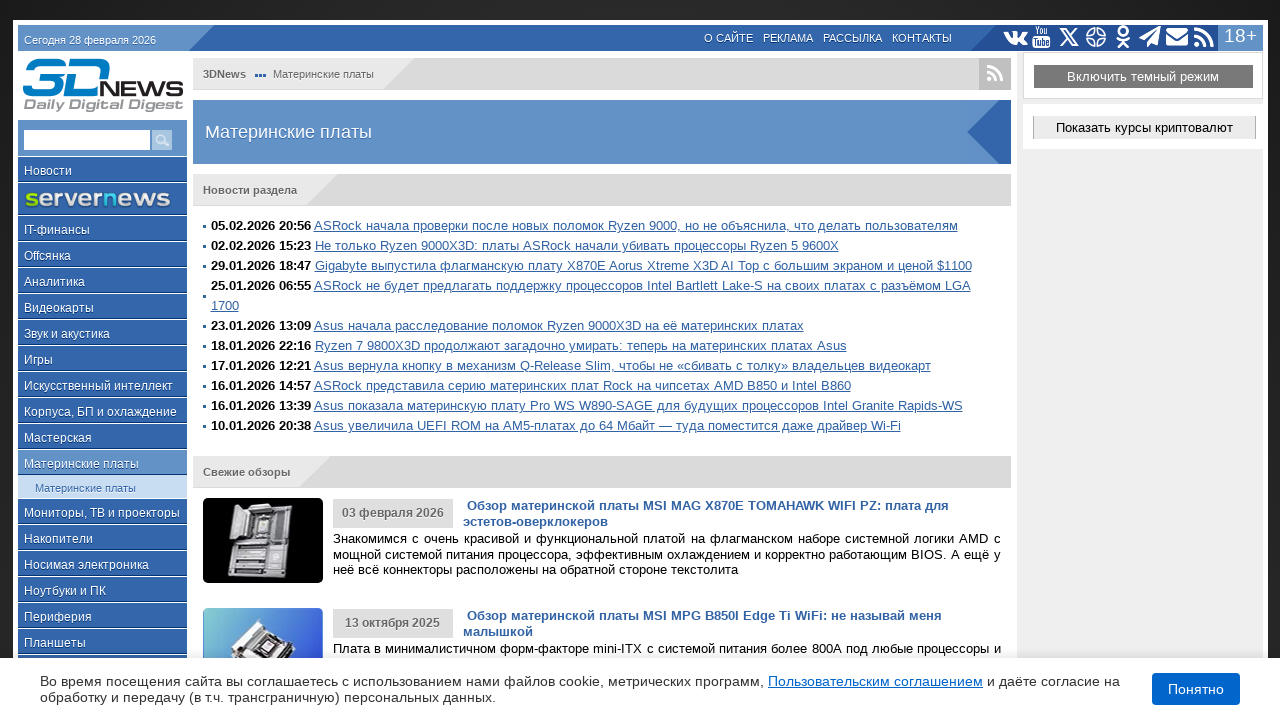

Brand link 'ASUS' found on the page
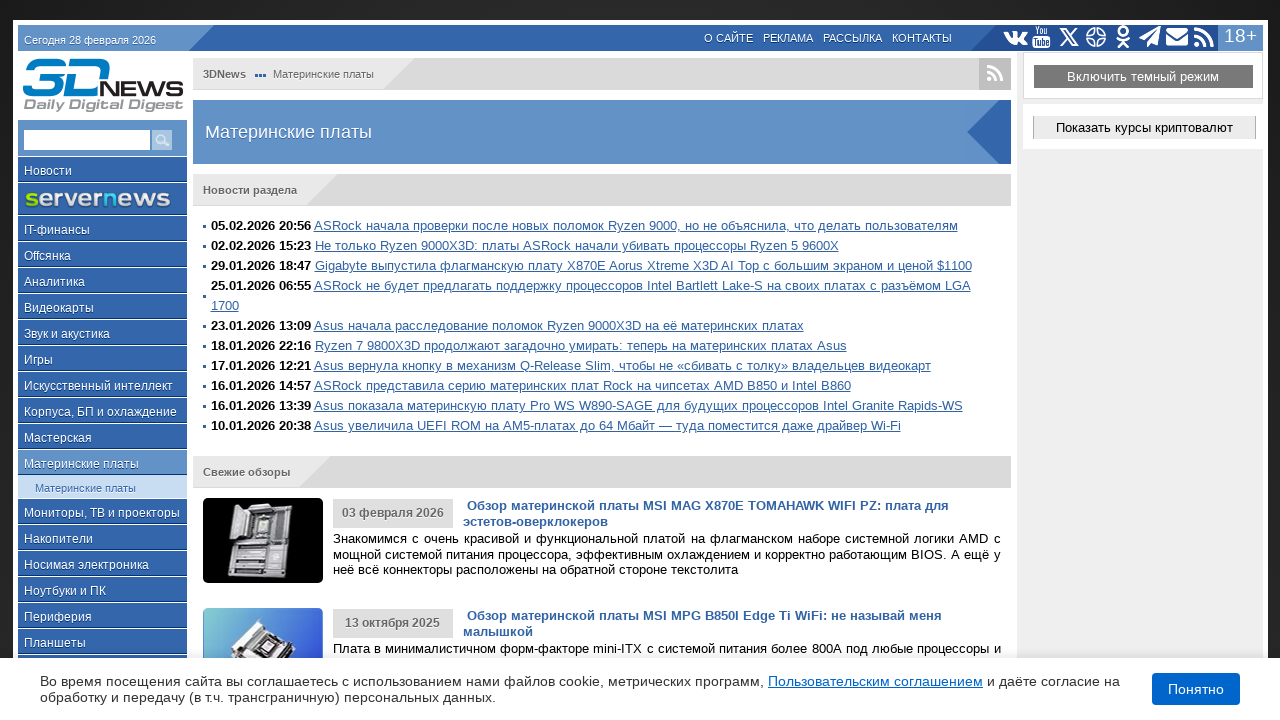

Brand link 'ASRock' found on the page
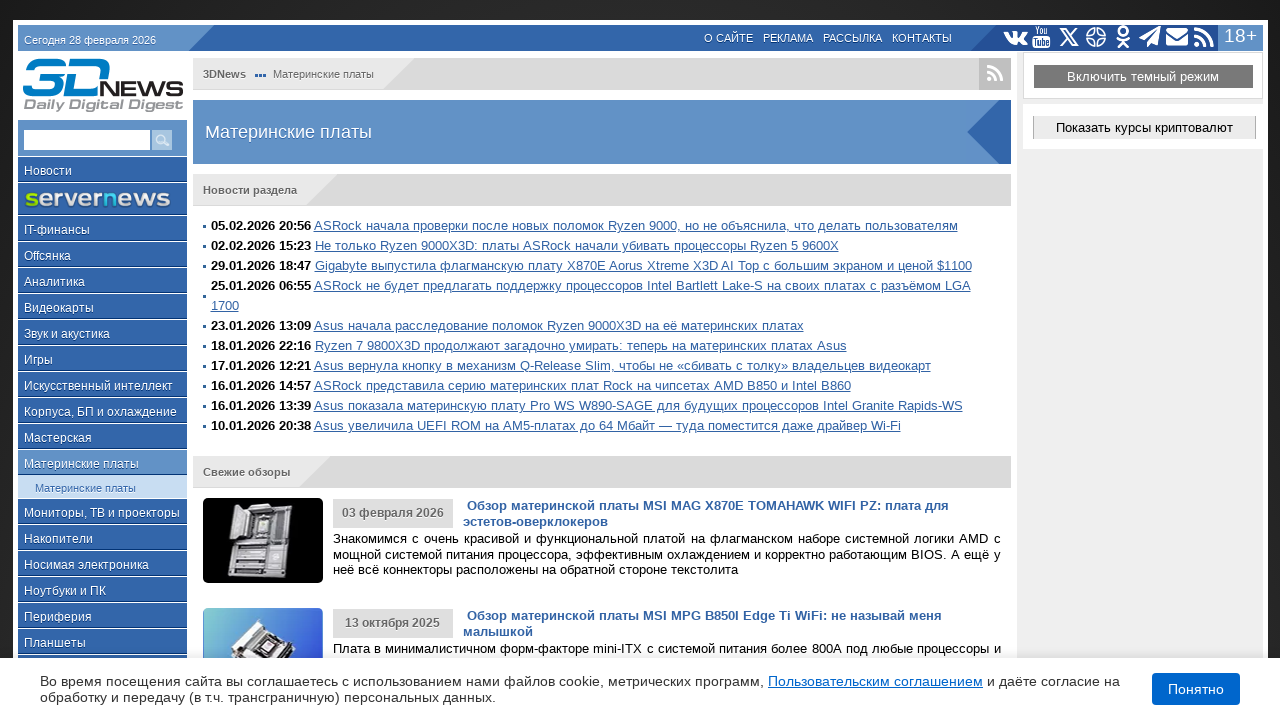

Brand link 'Gigabyte' found on the page
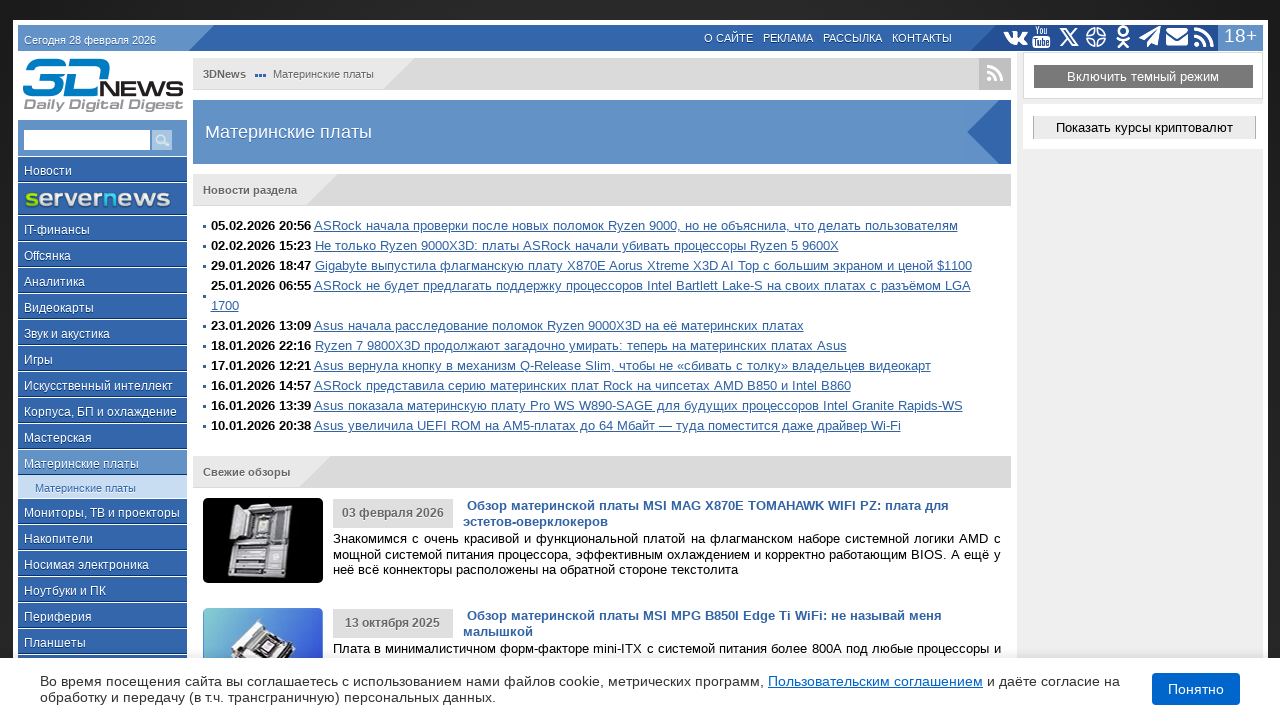

Brand link 'MSI' found on the page
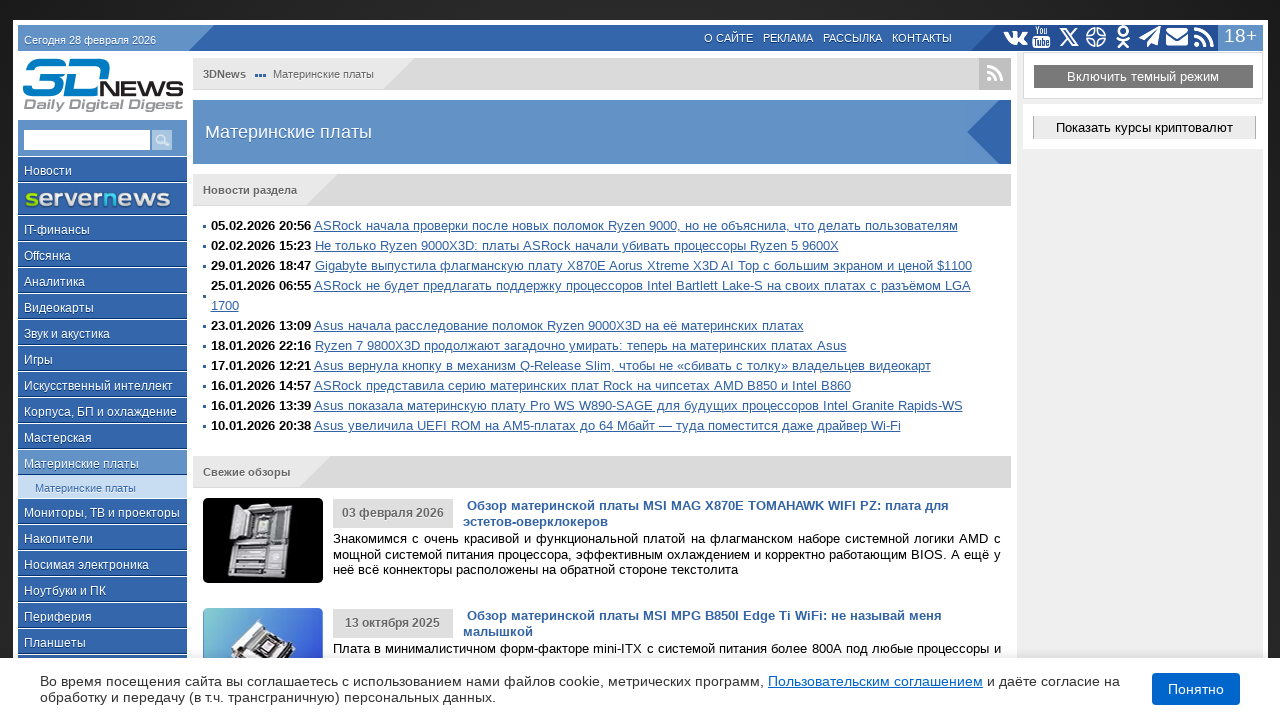

Clicked on logo to return to homepage at (102, 84) on img[alt='логотип 3DNews']
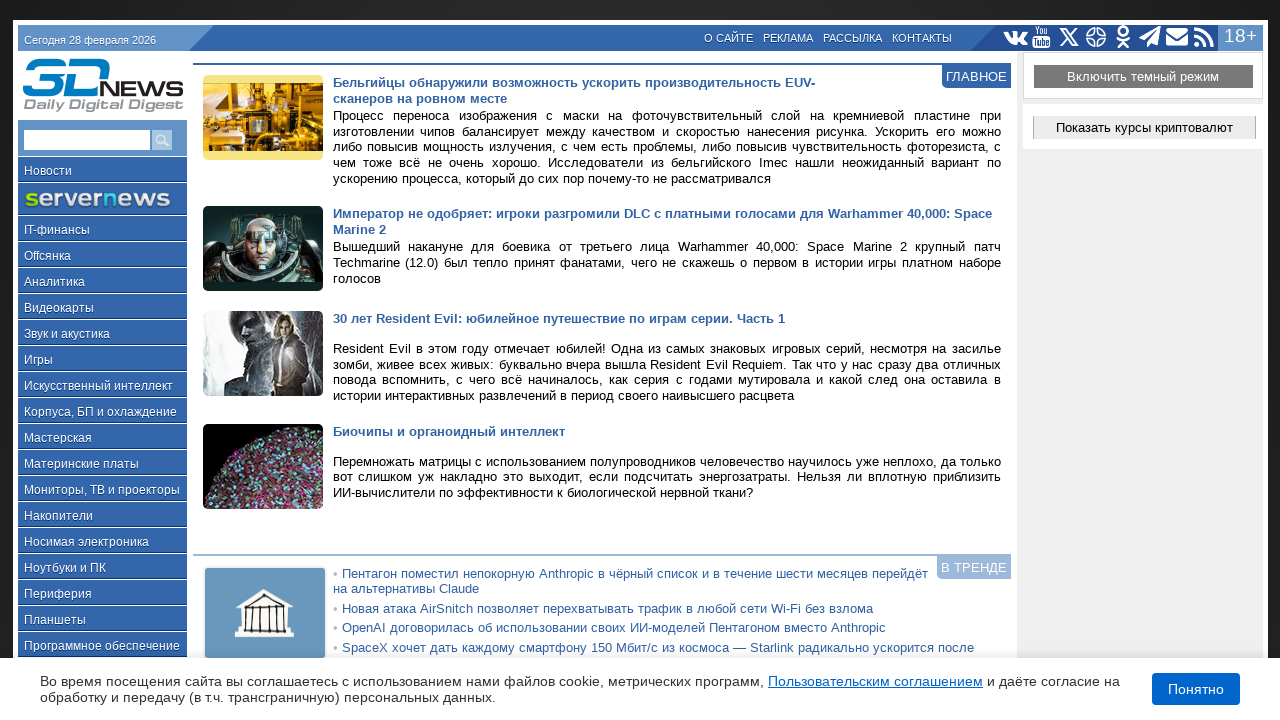

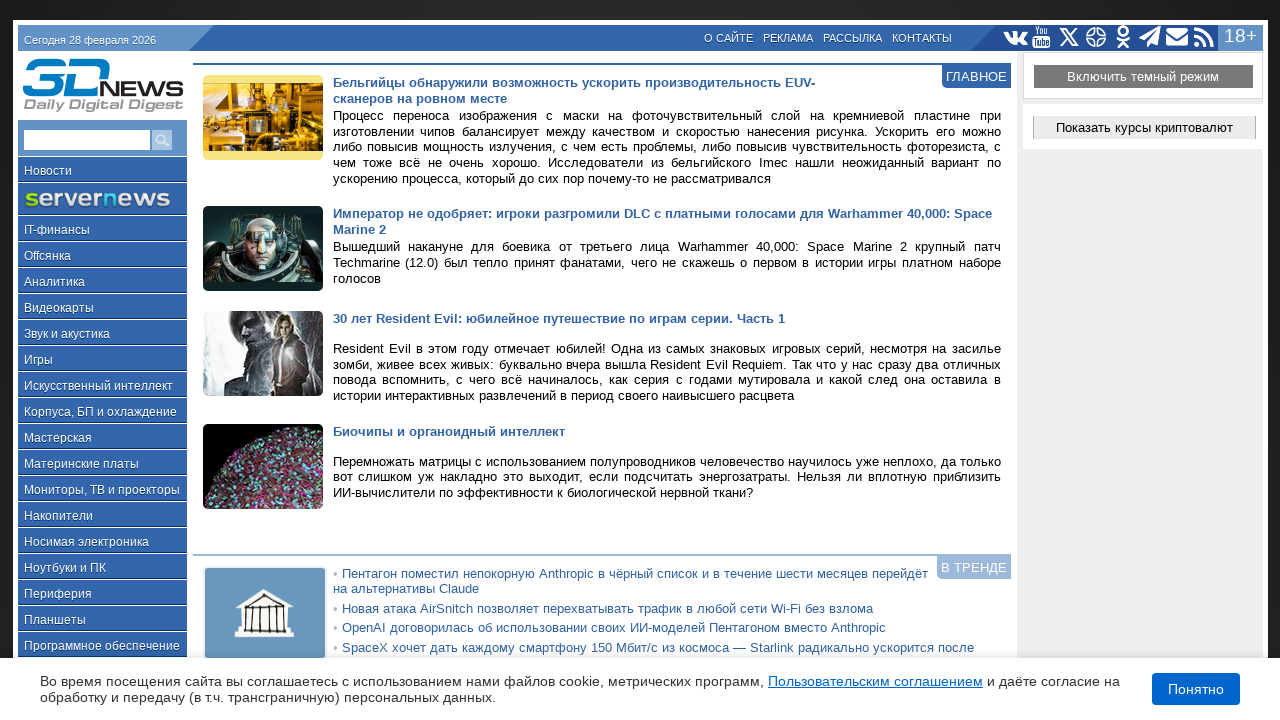